Tests that attempting to edit a movie with a non-existent ID shows an error message

Starting URL: https://catalogo-filme-rosy.vercel.app/Alterar/99999

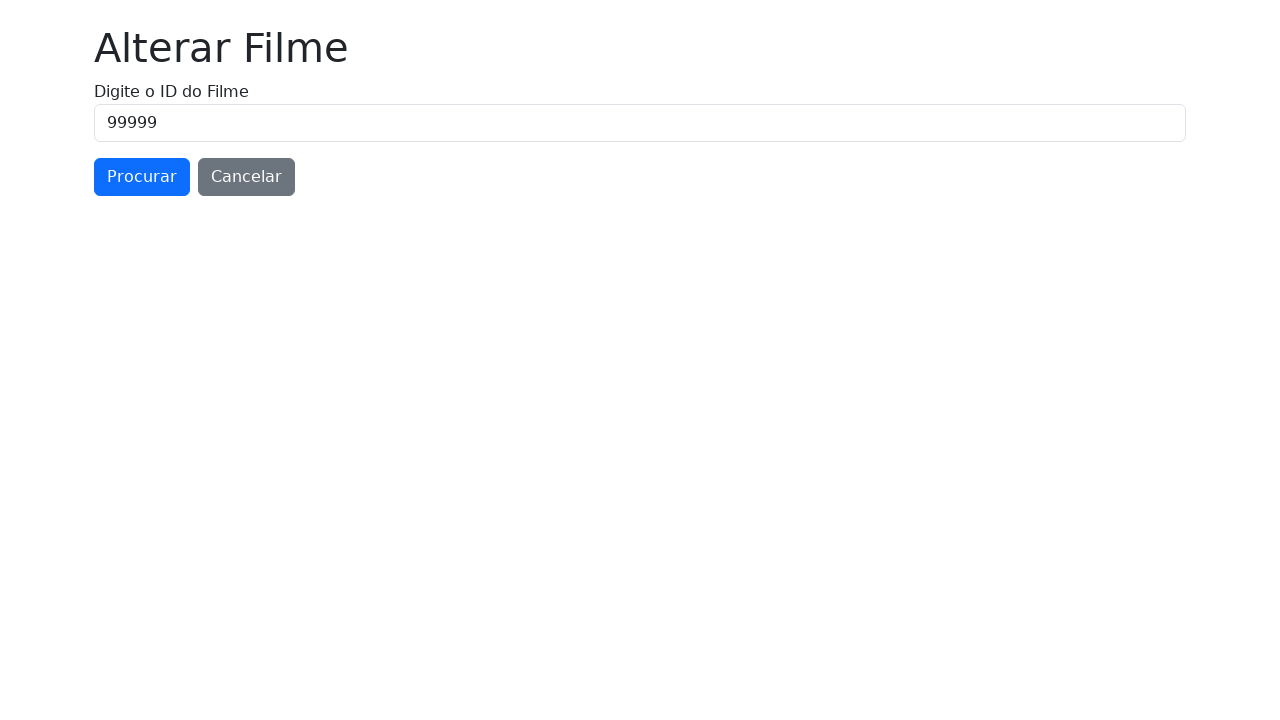

Waited for ID field to become visible
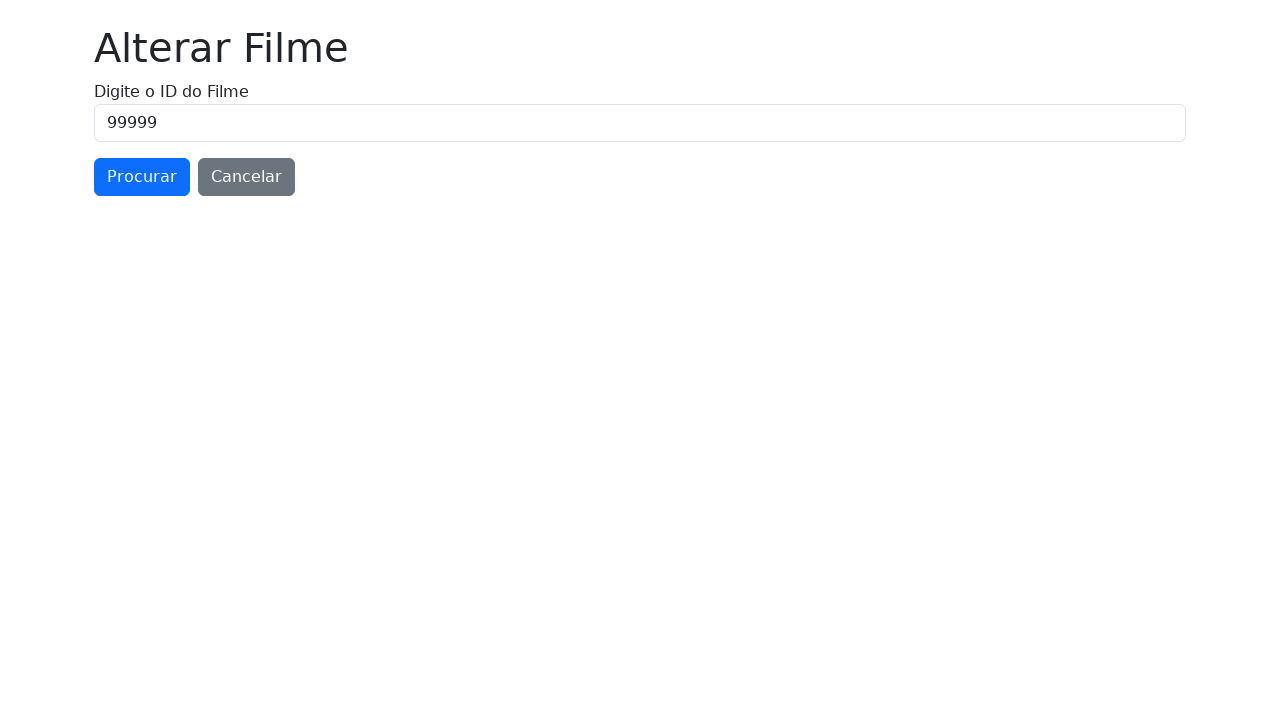

Verified ID field contains 99999
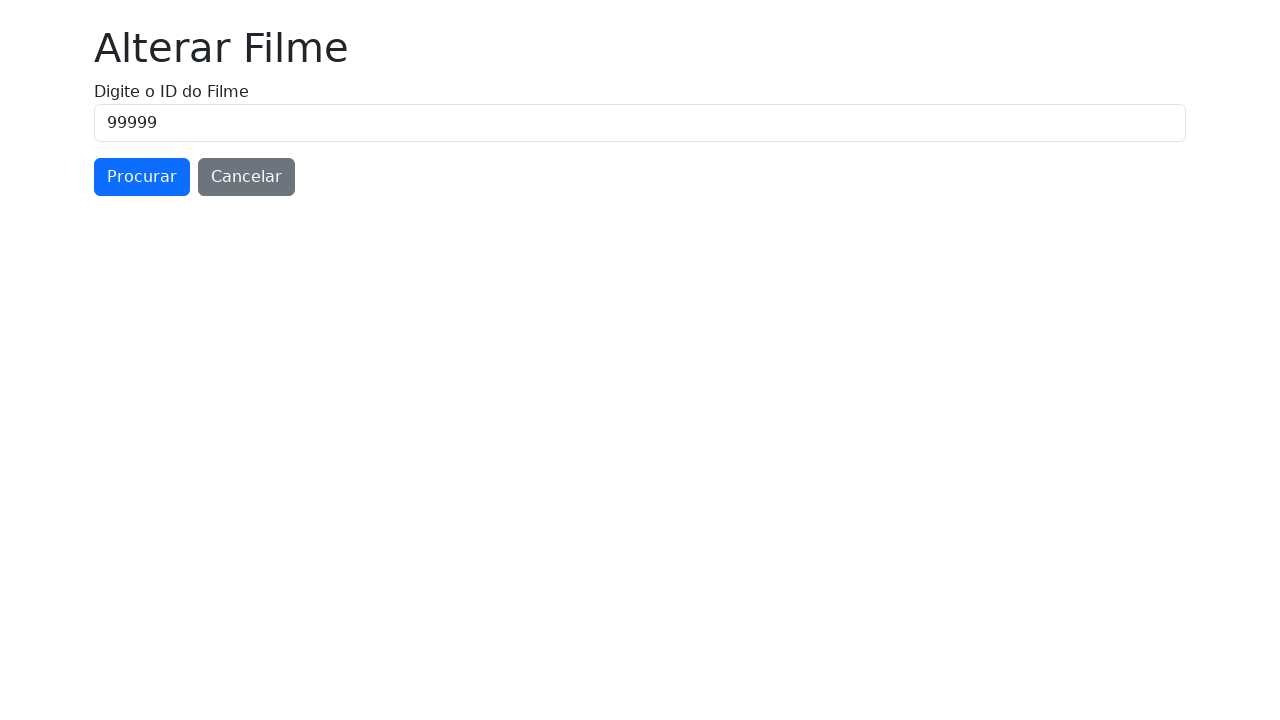

Clicked search button to attempt edit with non-existent ID at (142, 177) on xpath=//button[contains(text(), 'Procurar')]
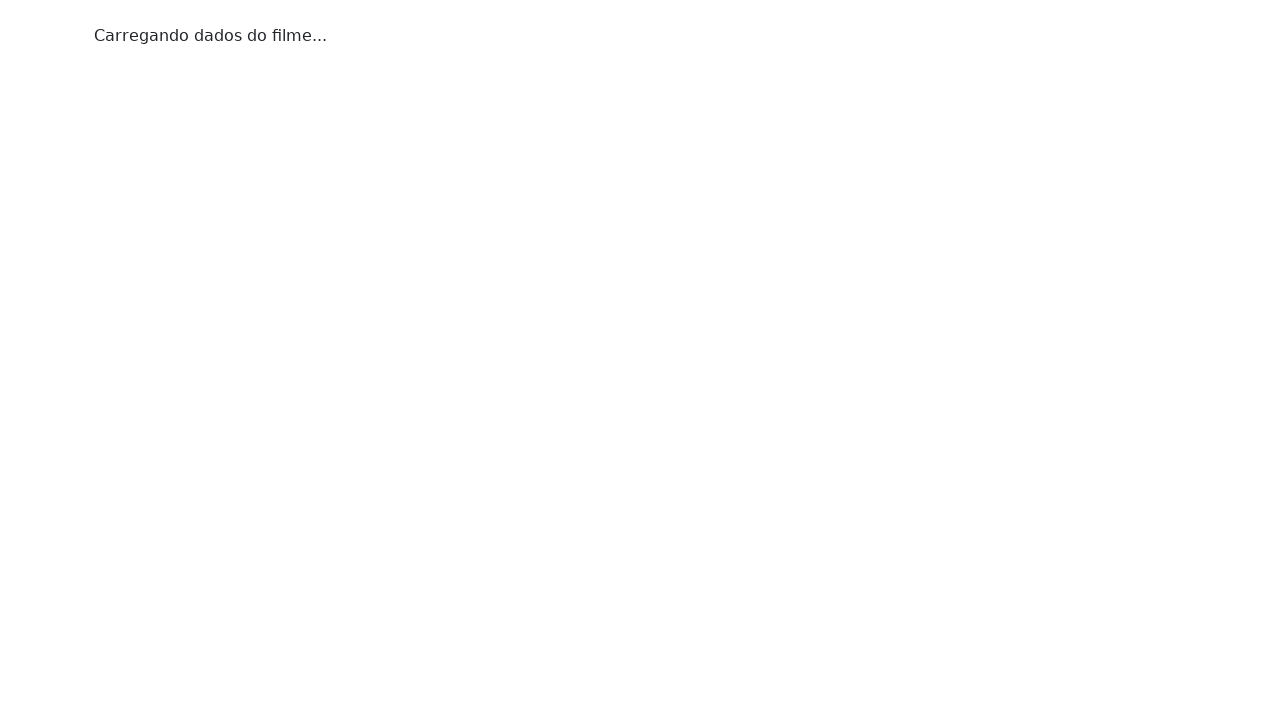

Waited for error message to appear
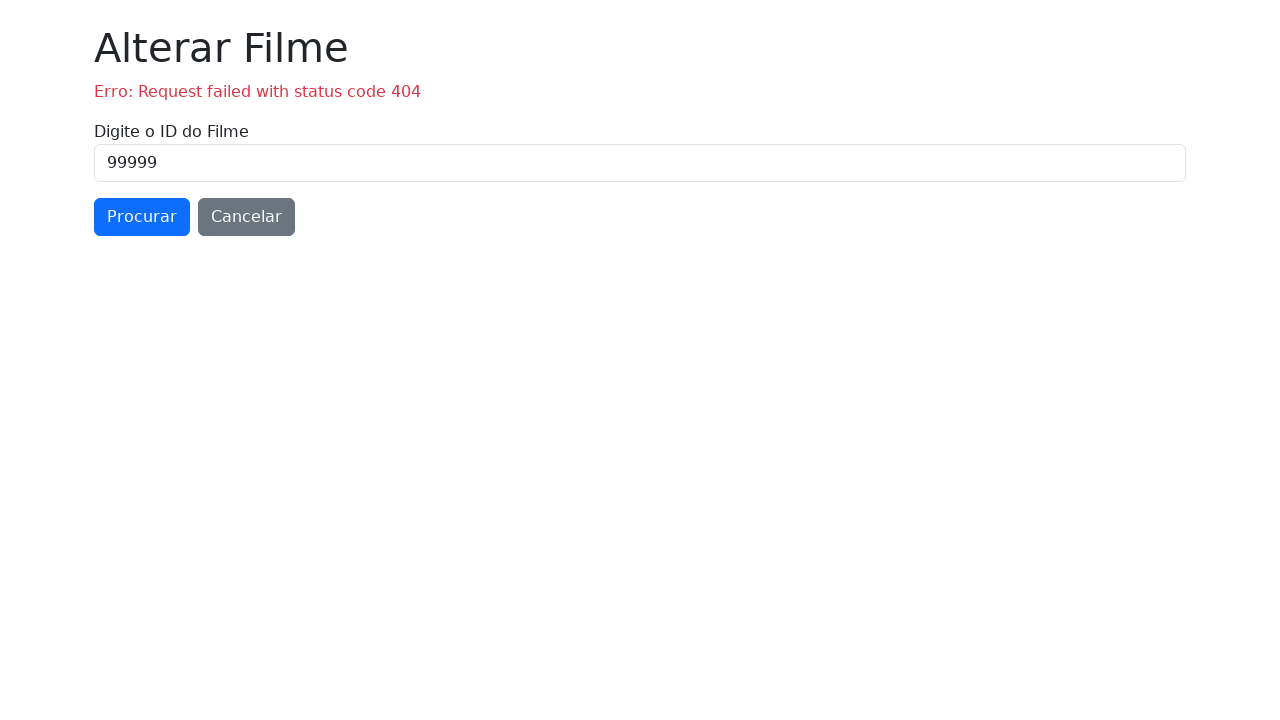

Verified error message is displayed for non-existent movie ID
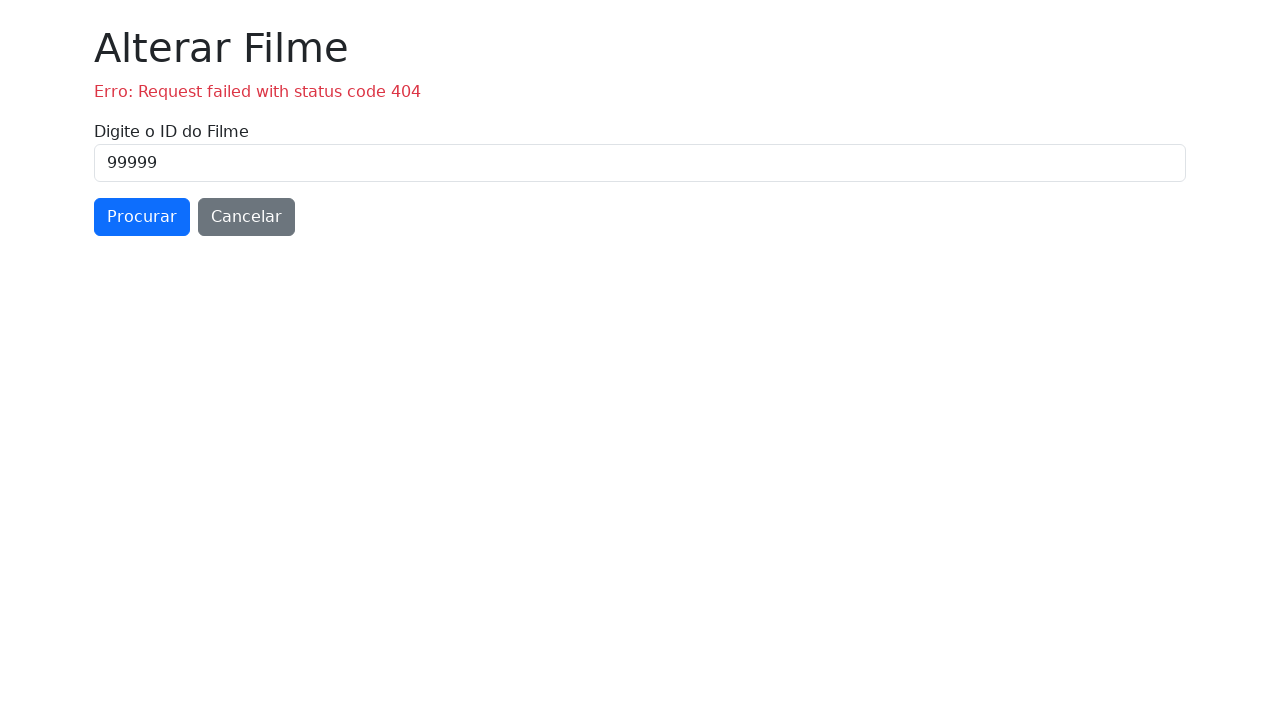

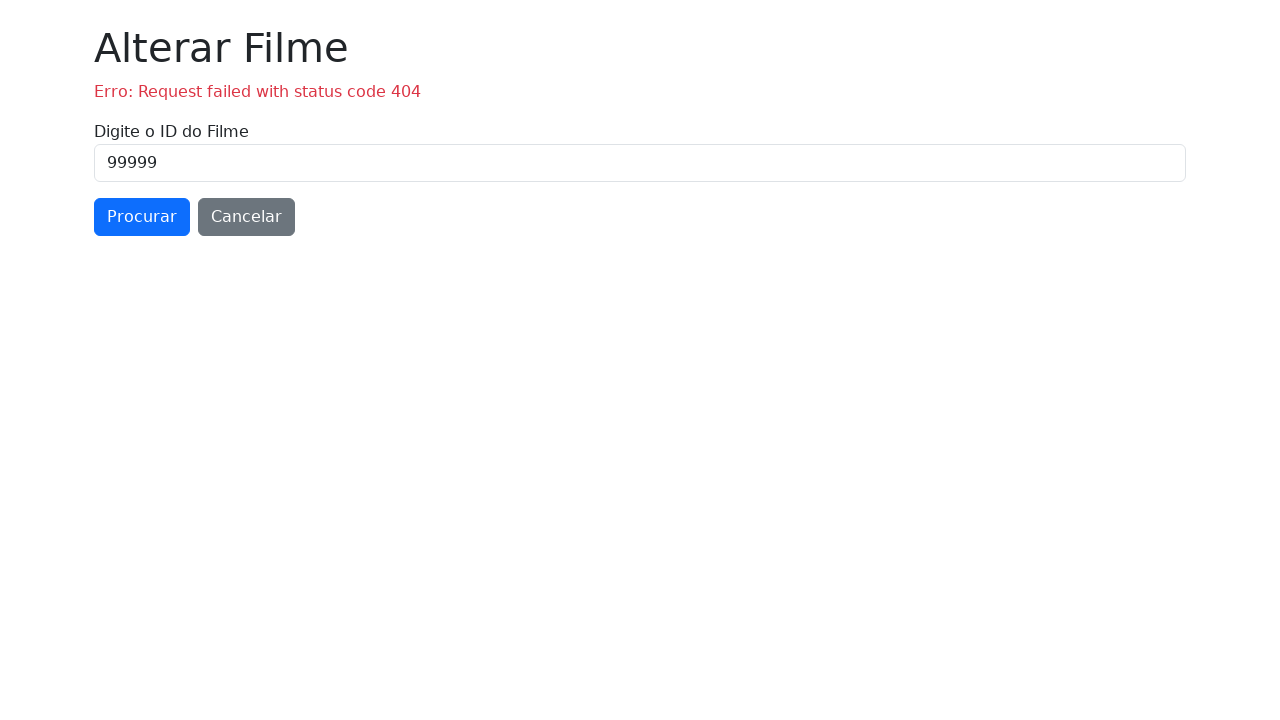